Tests double-click functionality by performing a double-click on the designated button and verifying the success message appears

Starting URL: https://demoqa.com/buttons

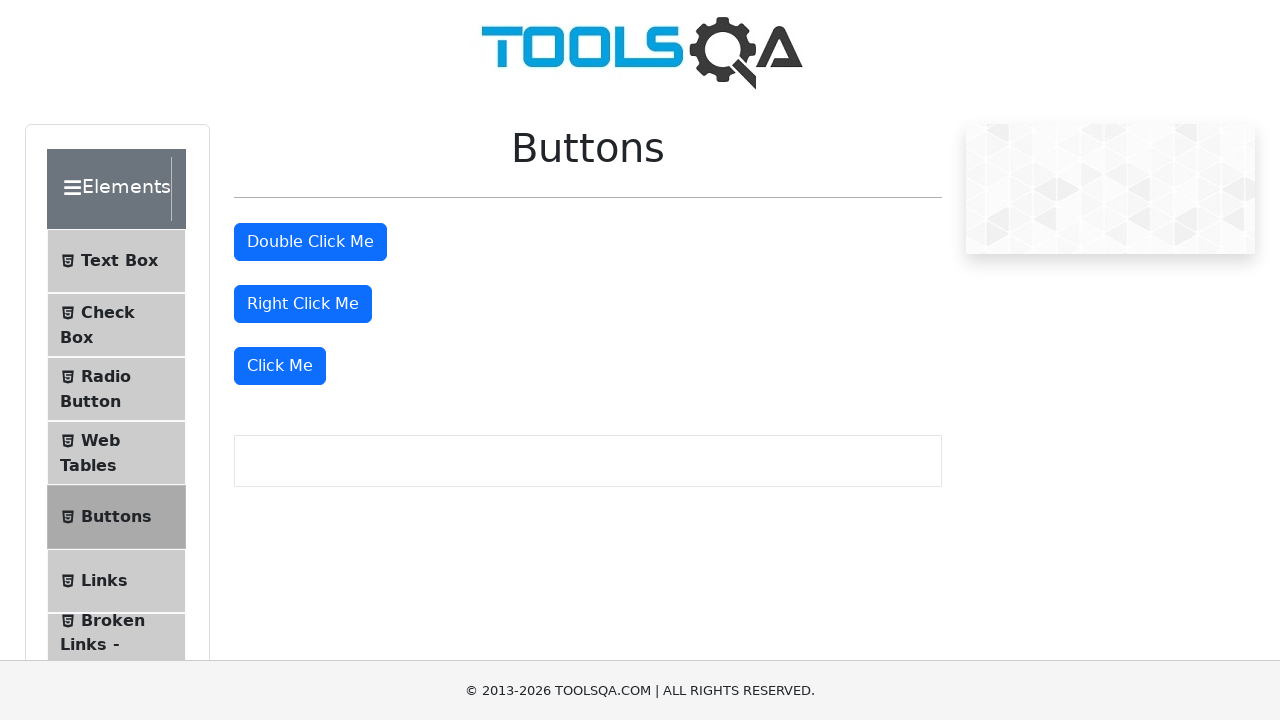

Double-clicked the double-click button at (310, 242) on #doubleClickBtn
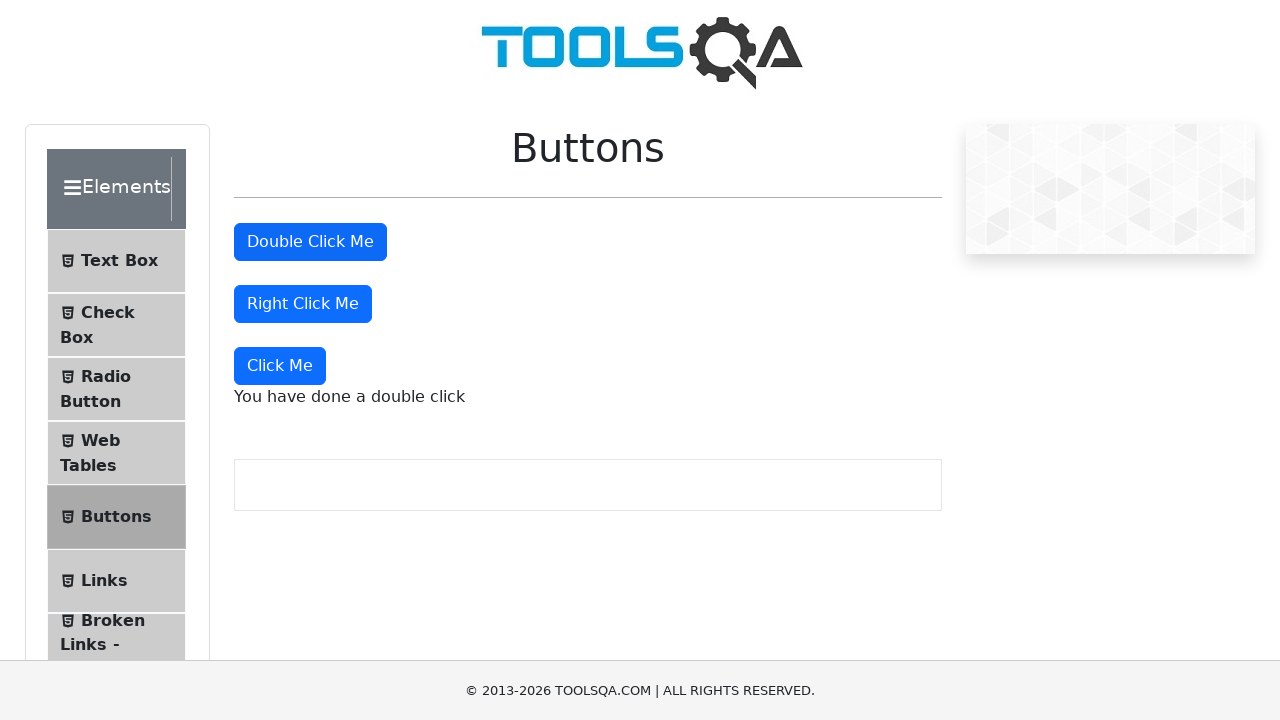

Double-click success message appeared
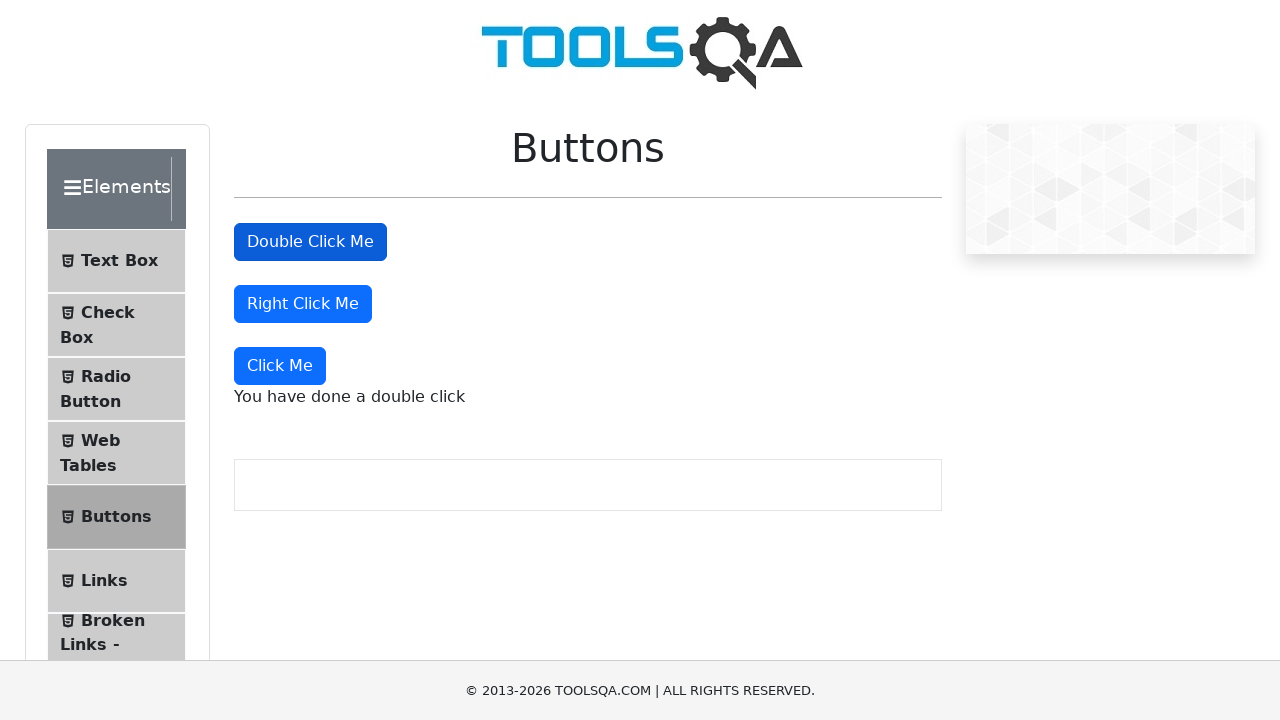

Retrieved double-click message text
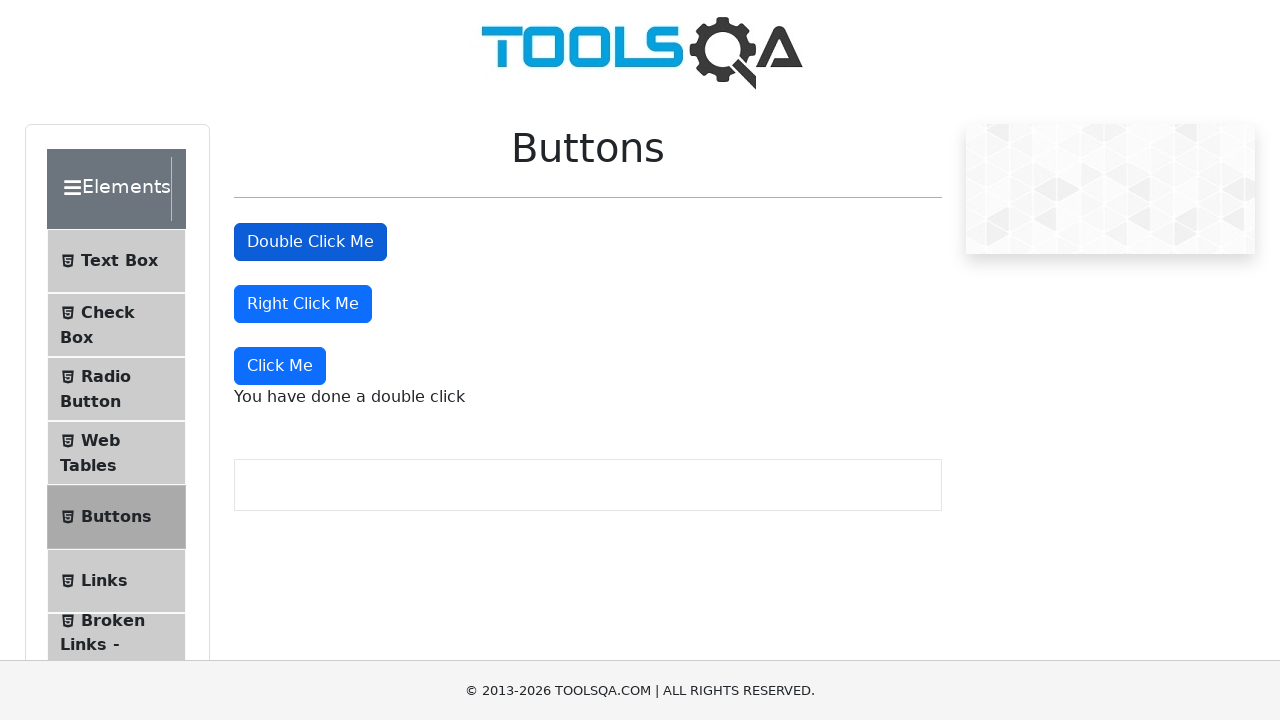

Verified message equals 'You have done a double click'
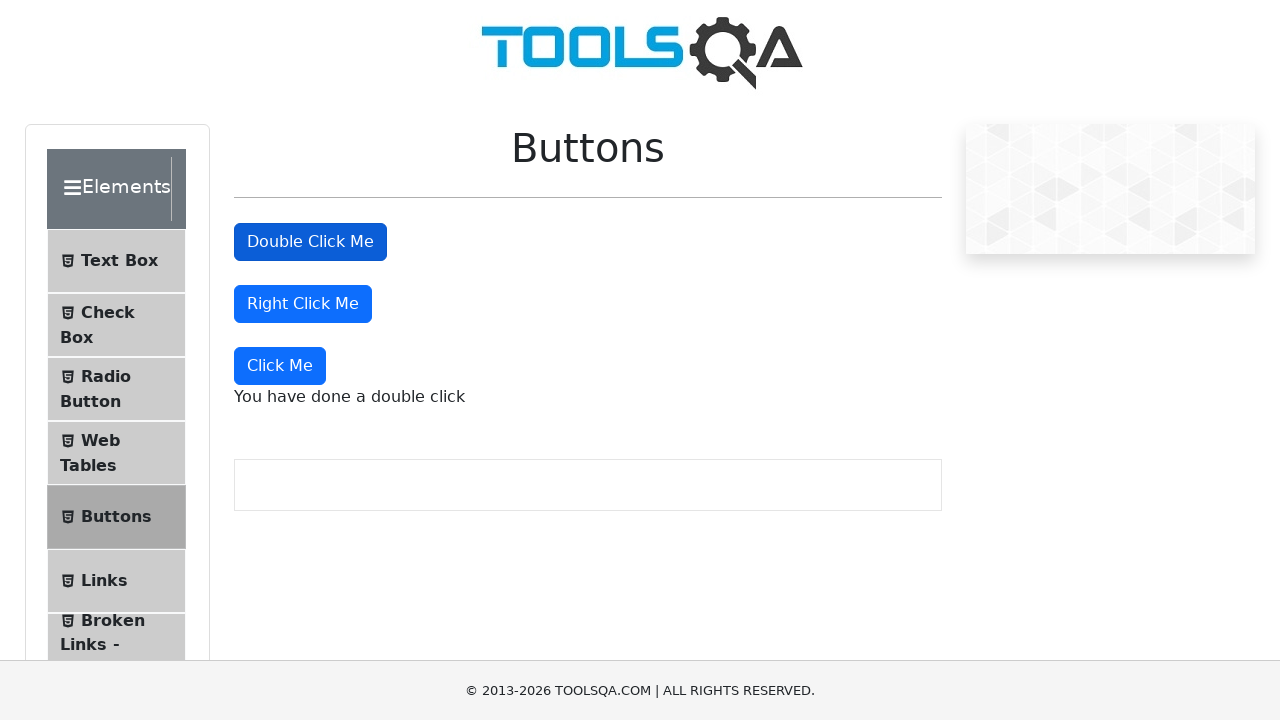

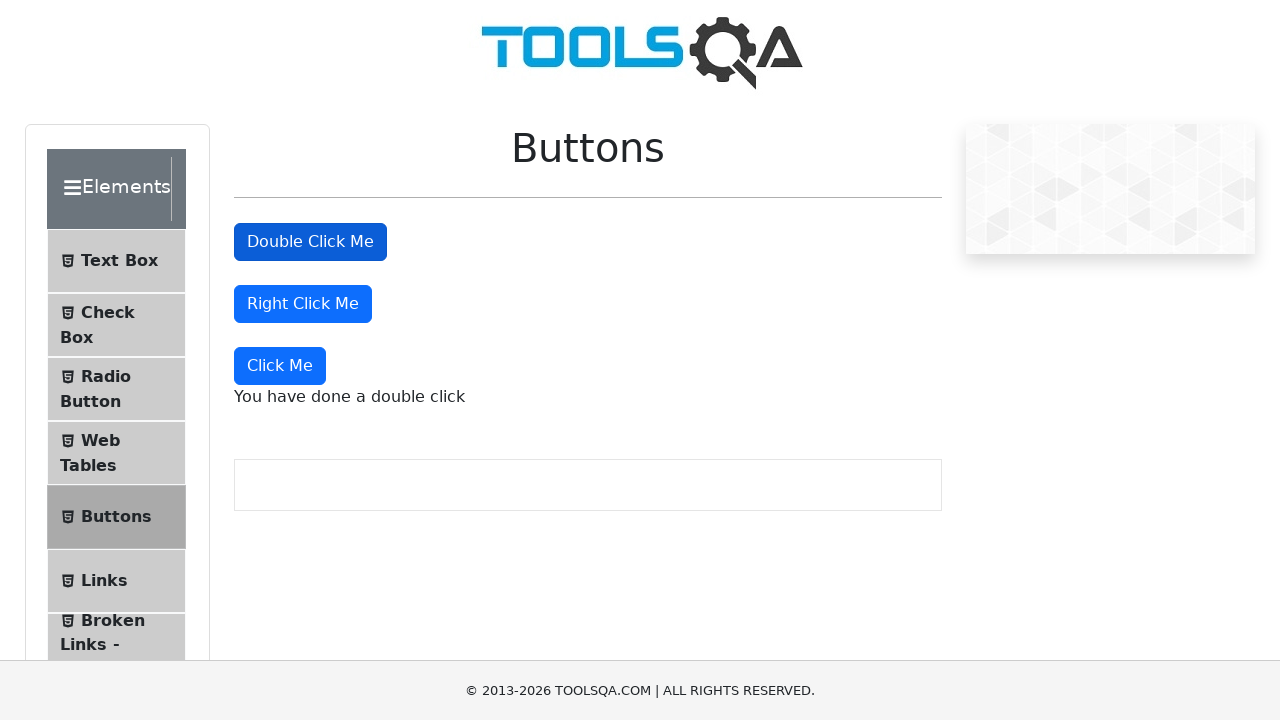